Tests alert dialog by clicking button to trigger alert, verifying text, and accepting it

Starting URL: https://bonigarcia.dev/selenium-webdriver-java/dialog-boxes.html

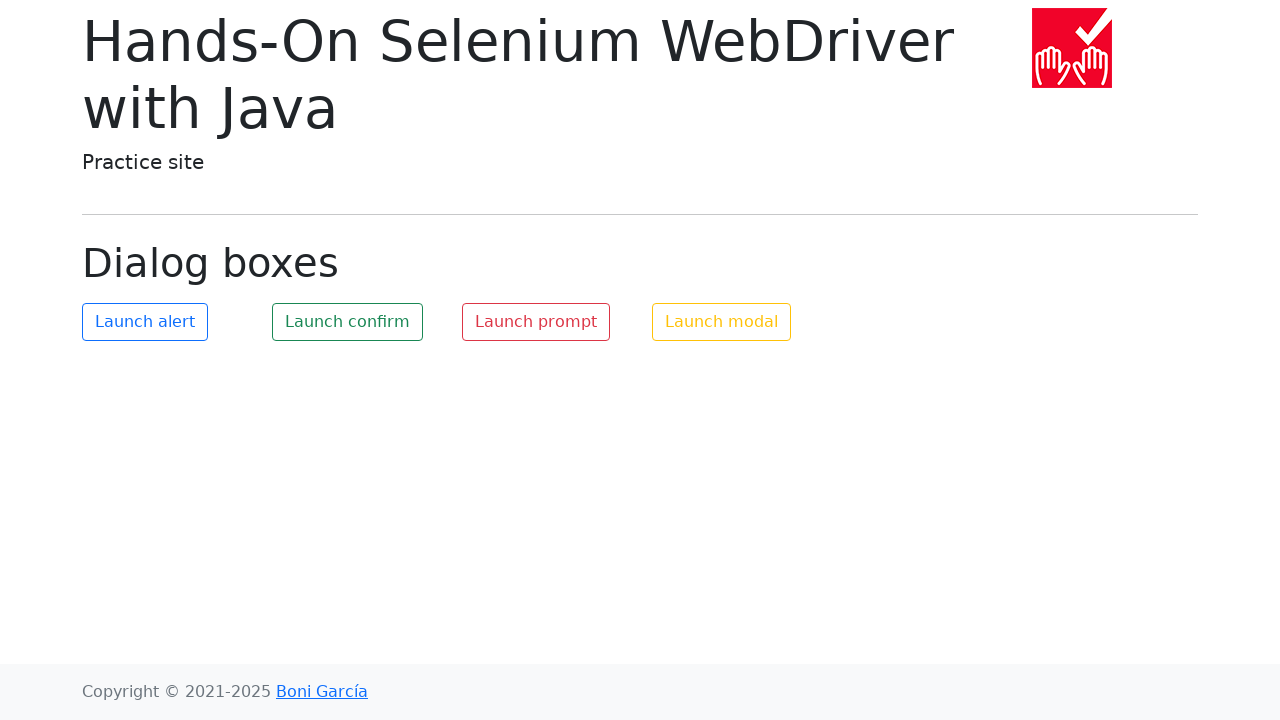

Navigated to dialog boxes test page
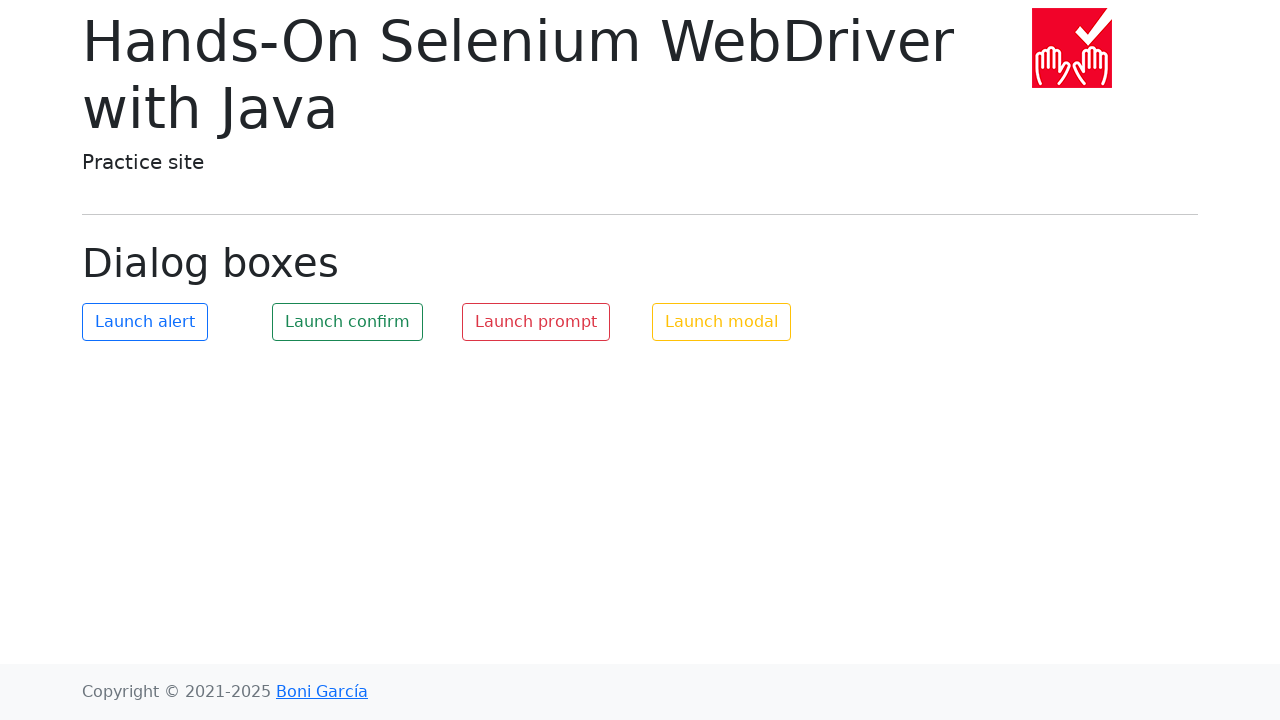

Clicked button to trigger alert dialog at (145, 322) on #my-alert
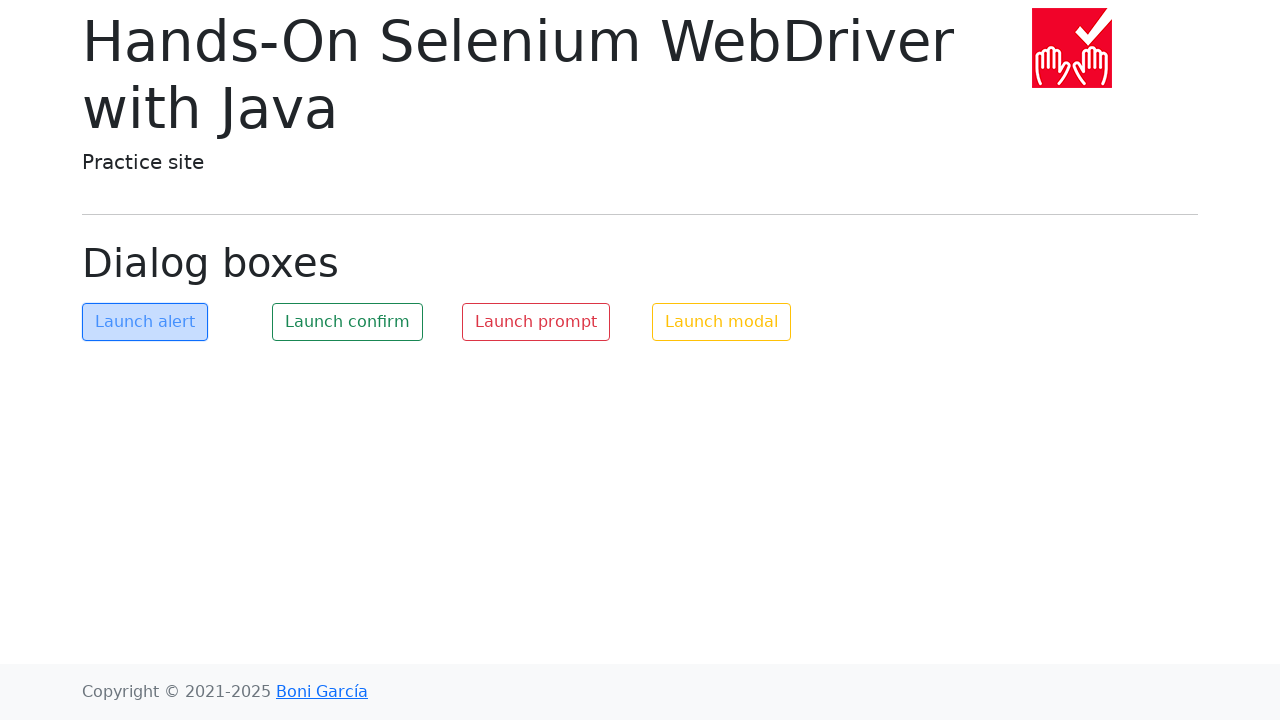

Set up listener to accept alert dialog
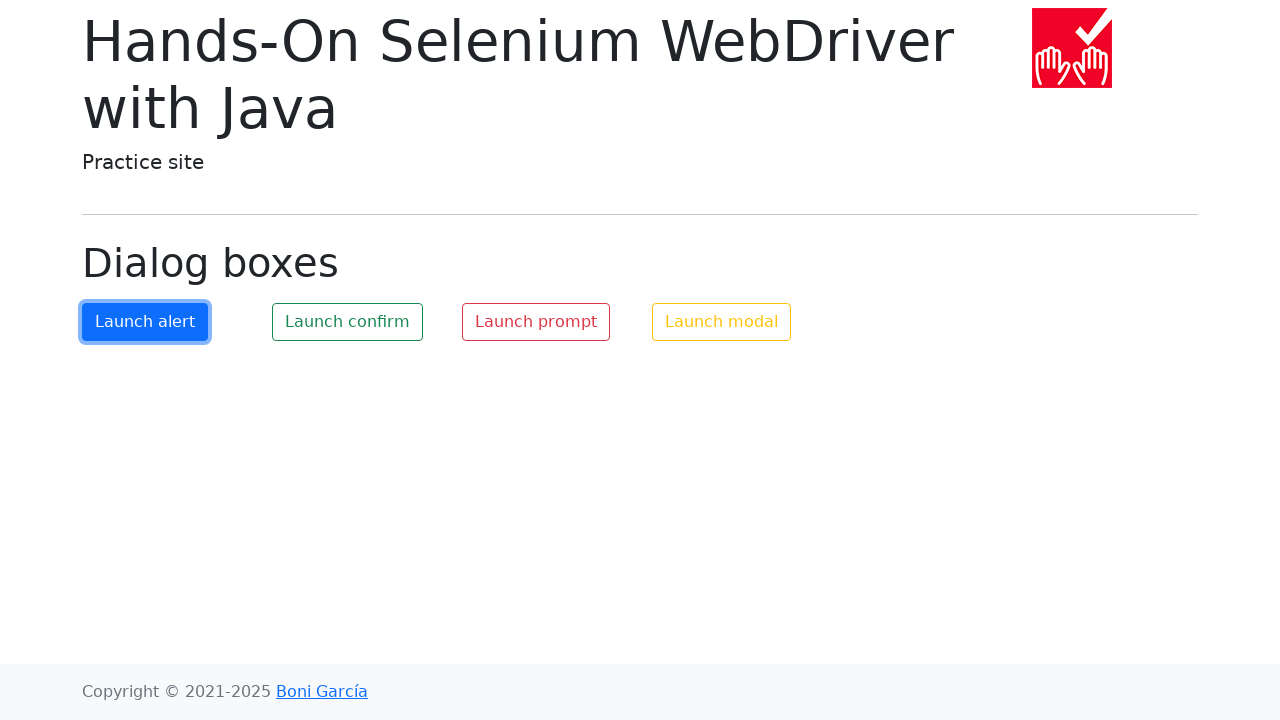

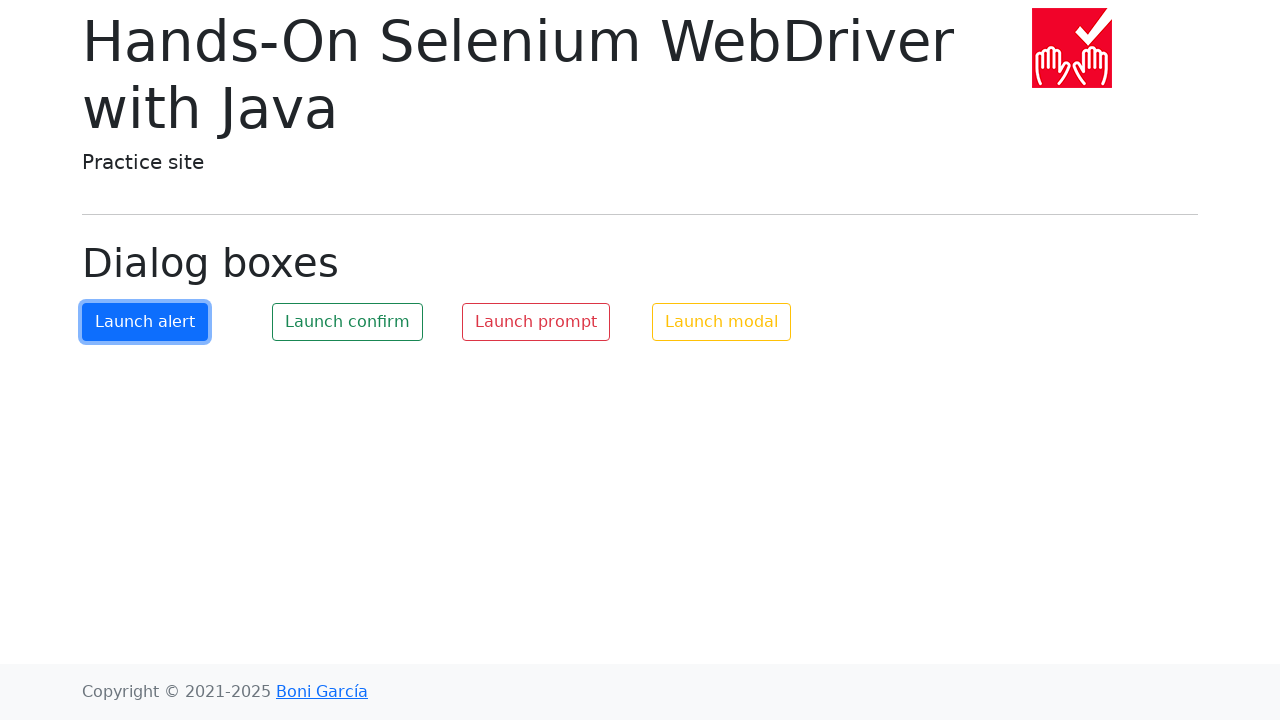